Tests that a button becomes enabled after 5 seconds by first verifying it's disabled, waiting, then verifying it's enabled

Starting URL: https://demoqa.com/dynamic-properties

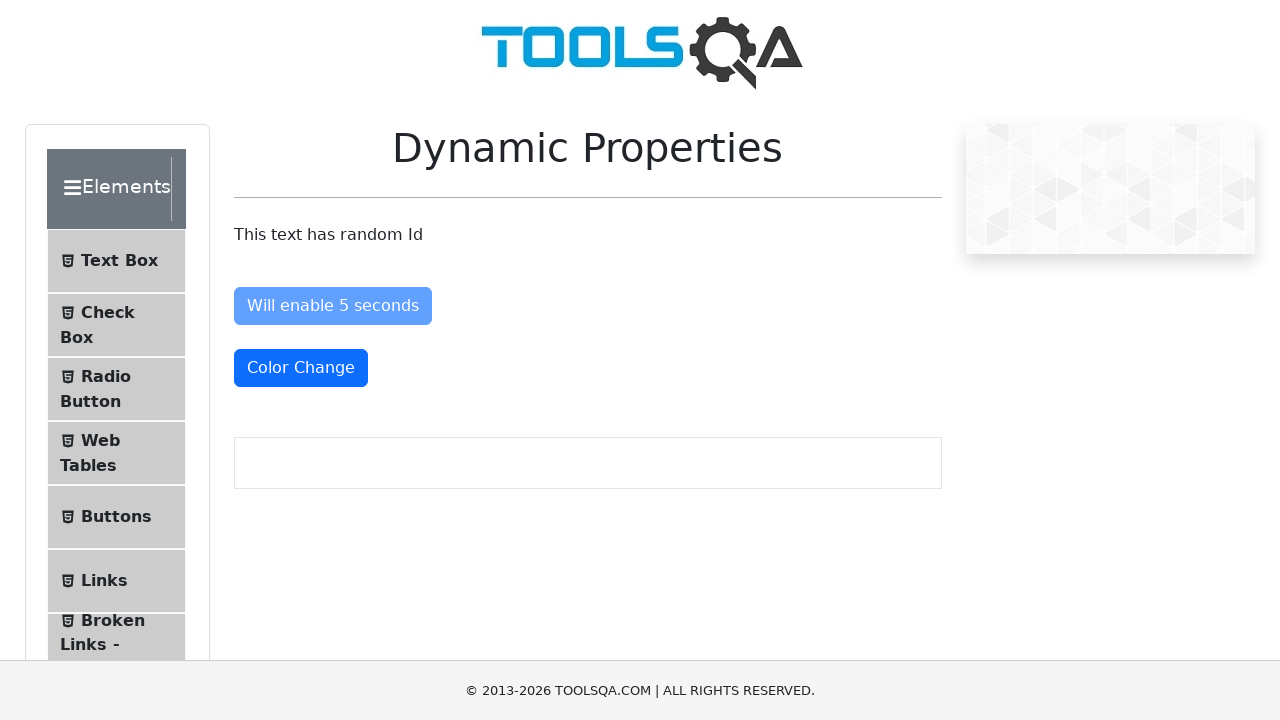

Navigated to DemoQA dynamic properties page
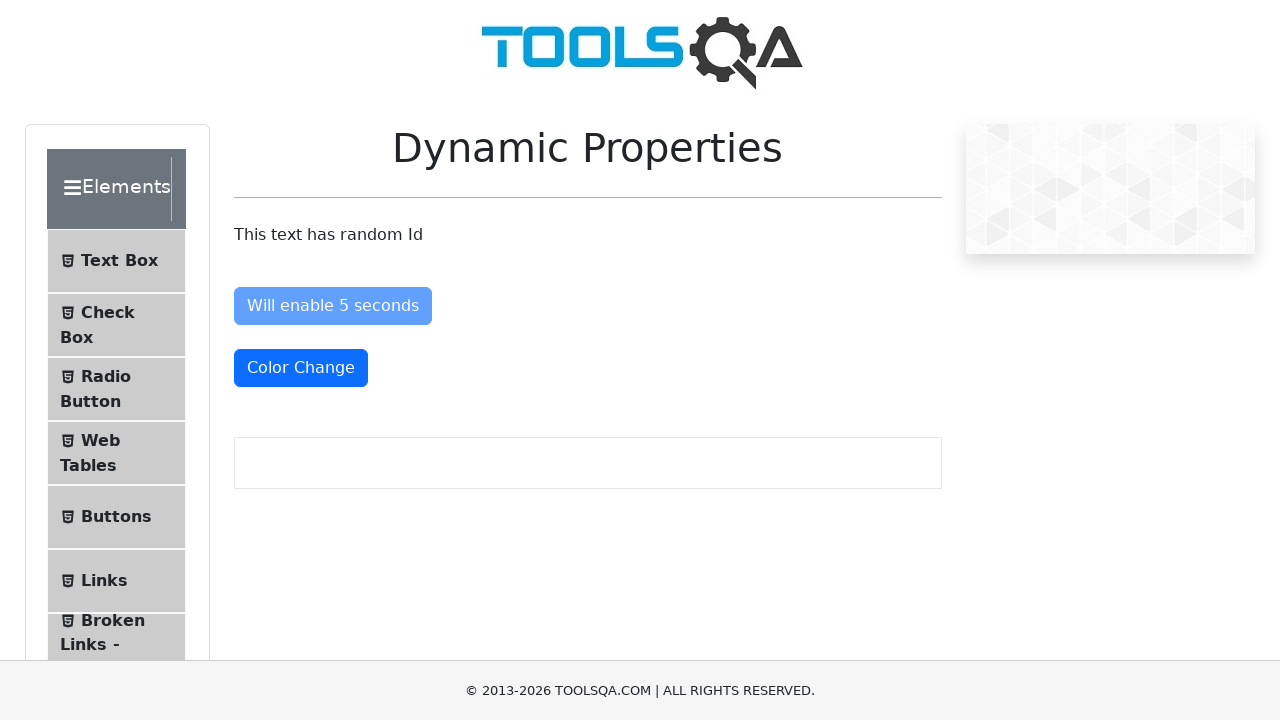

Located 'Will enable 5 seconds' button
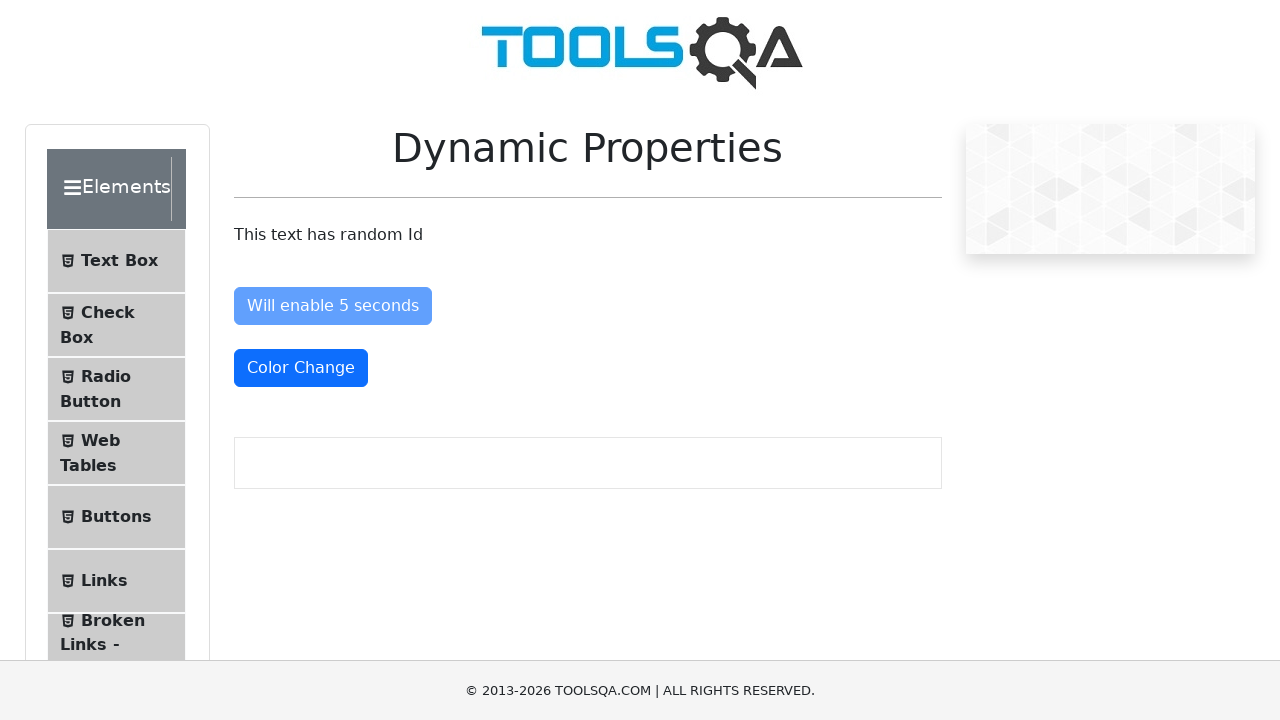

Verified button is initially disabled
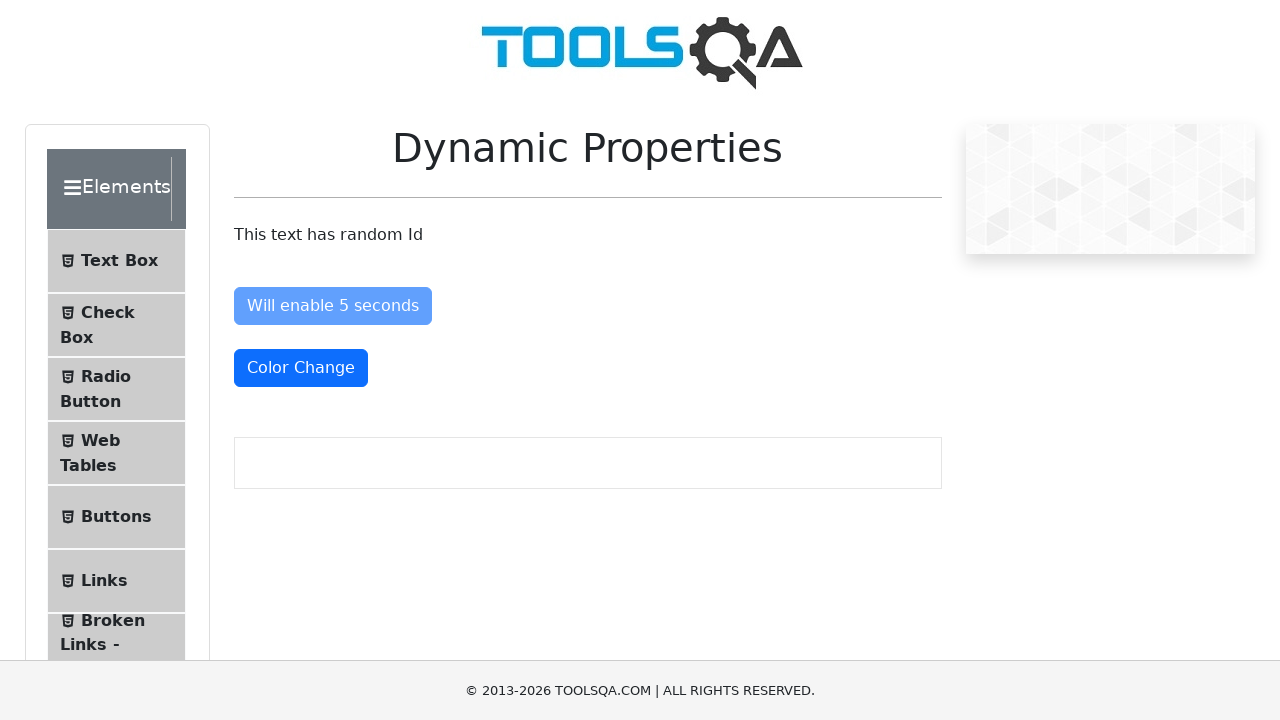

Waited 5 seconds for button to become enabled
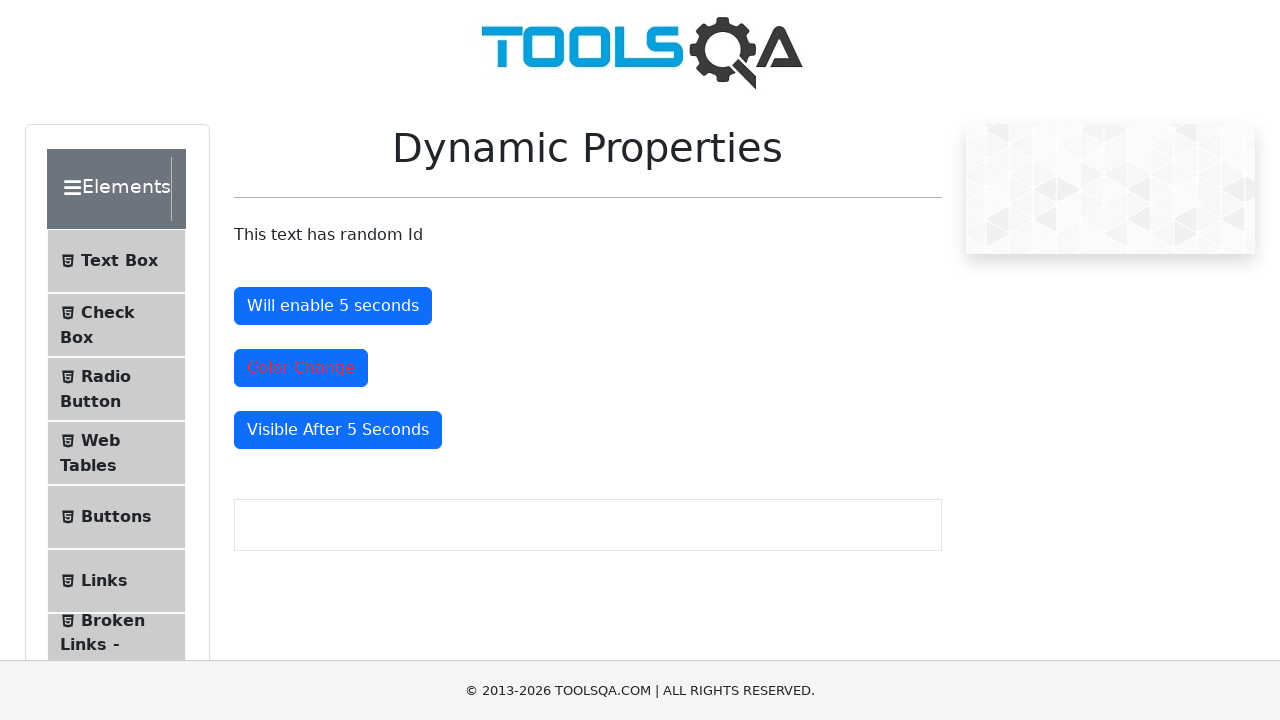

Verified button is now enabled after 5 seconds
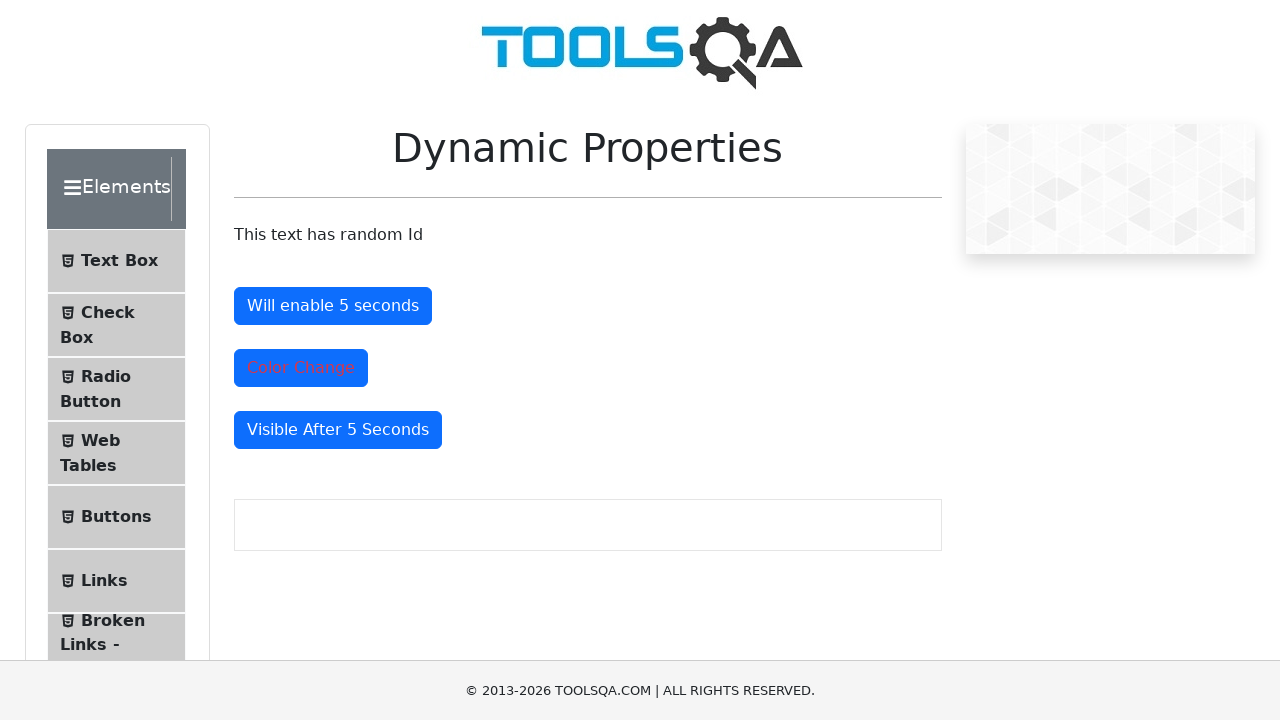

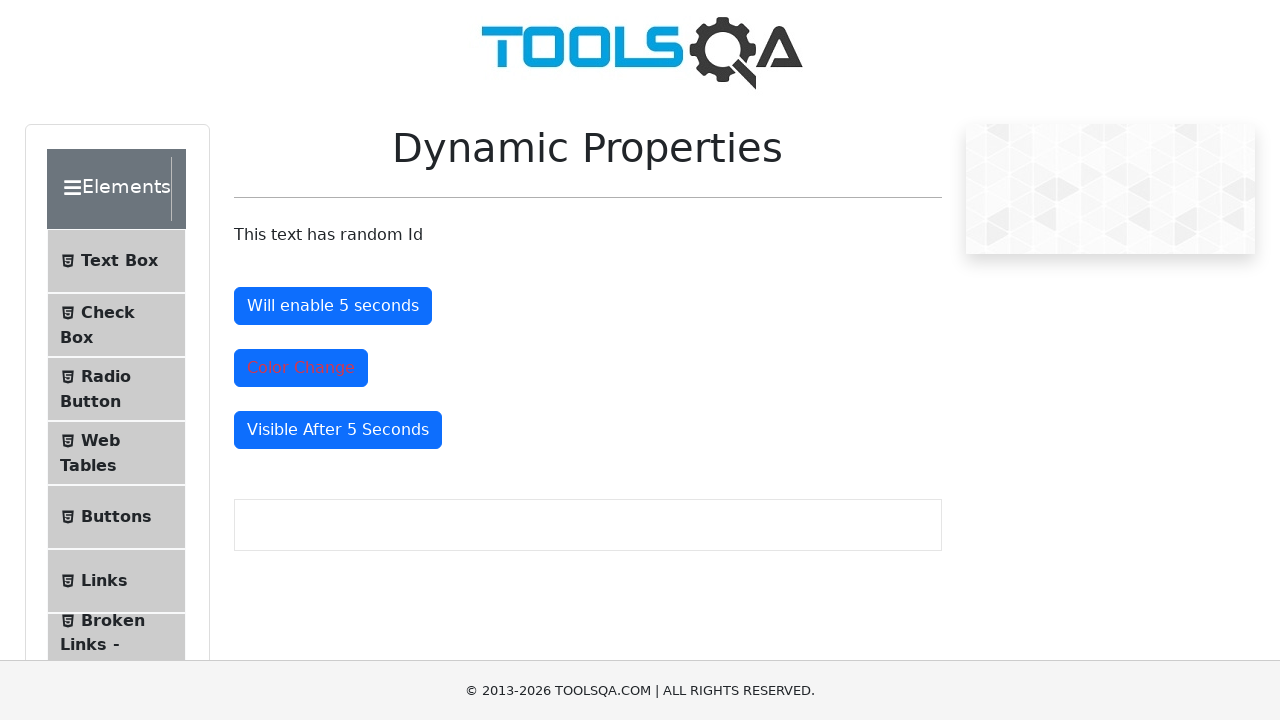